Basic browser test that navigates to X-Cart website, maximizes the window, and verifies the page loads by checking the title.

Starting URL: https://www.x-cart.com/

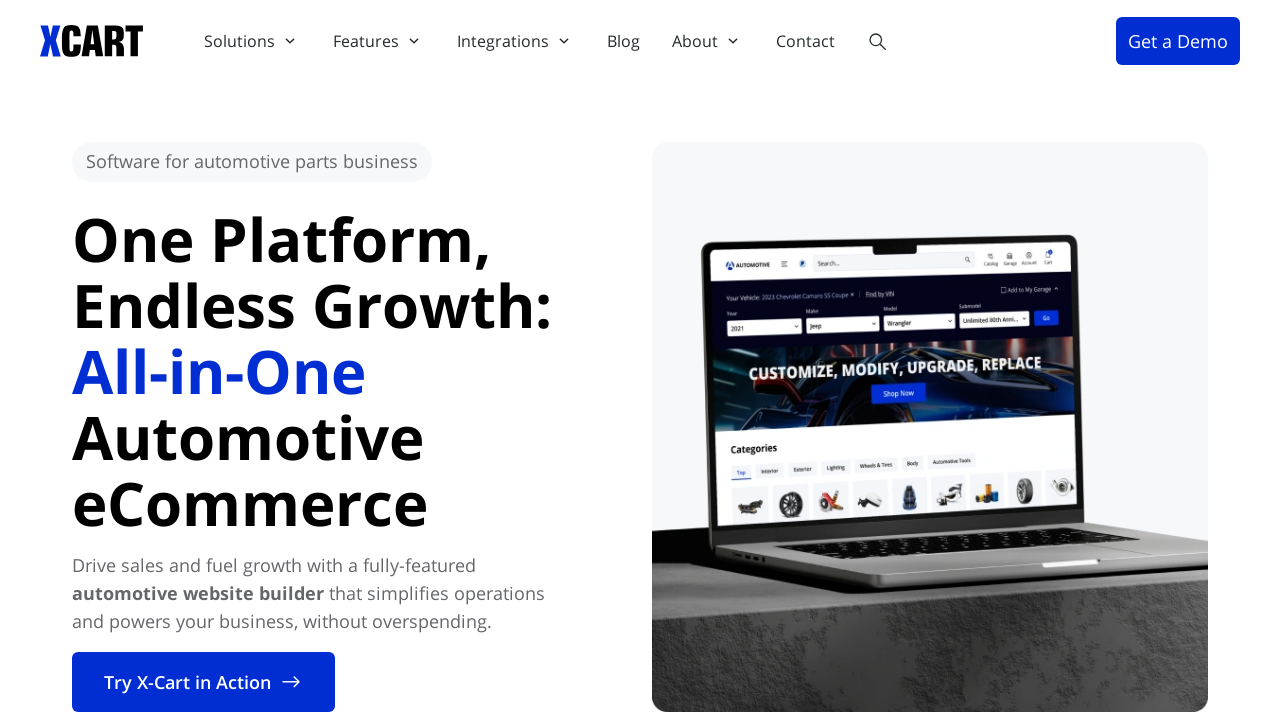

Set viewport to 1920x1080 (maximized window)
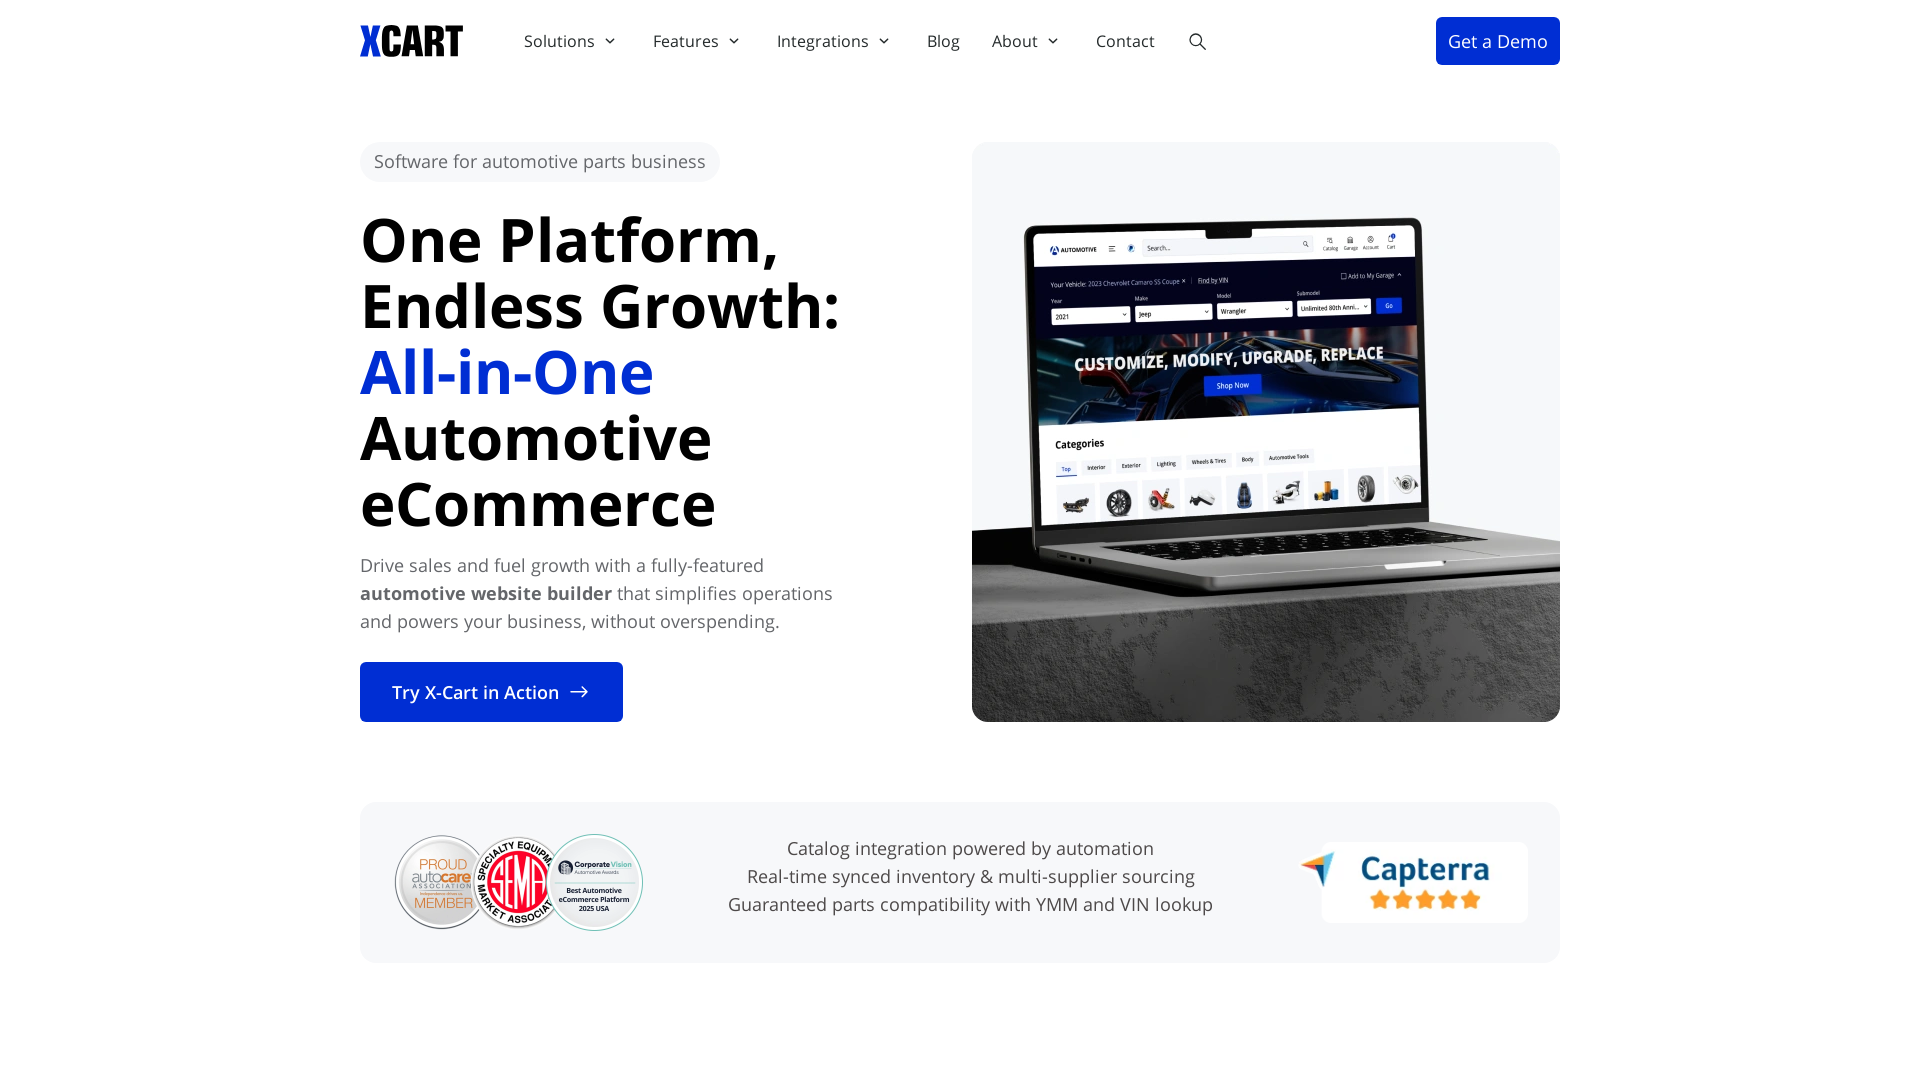

Page loaded - domcontentloaded event fired
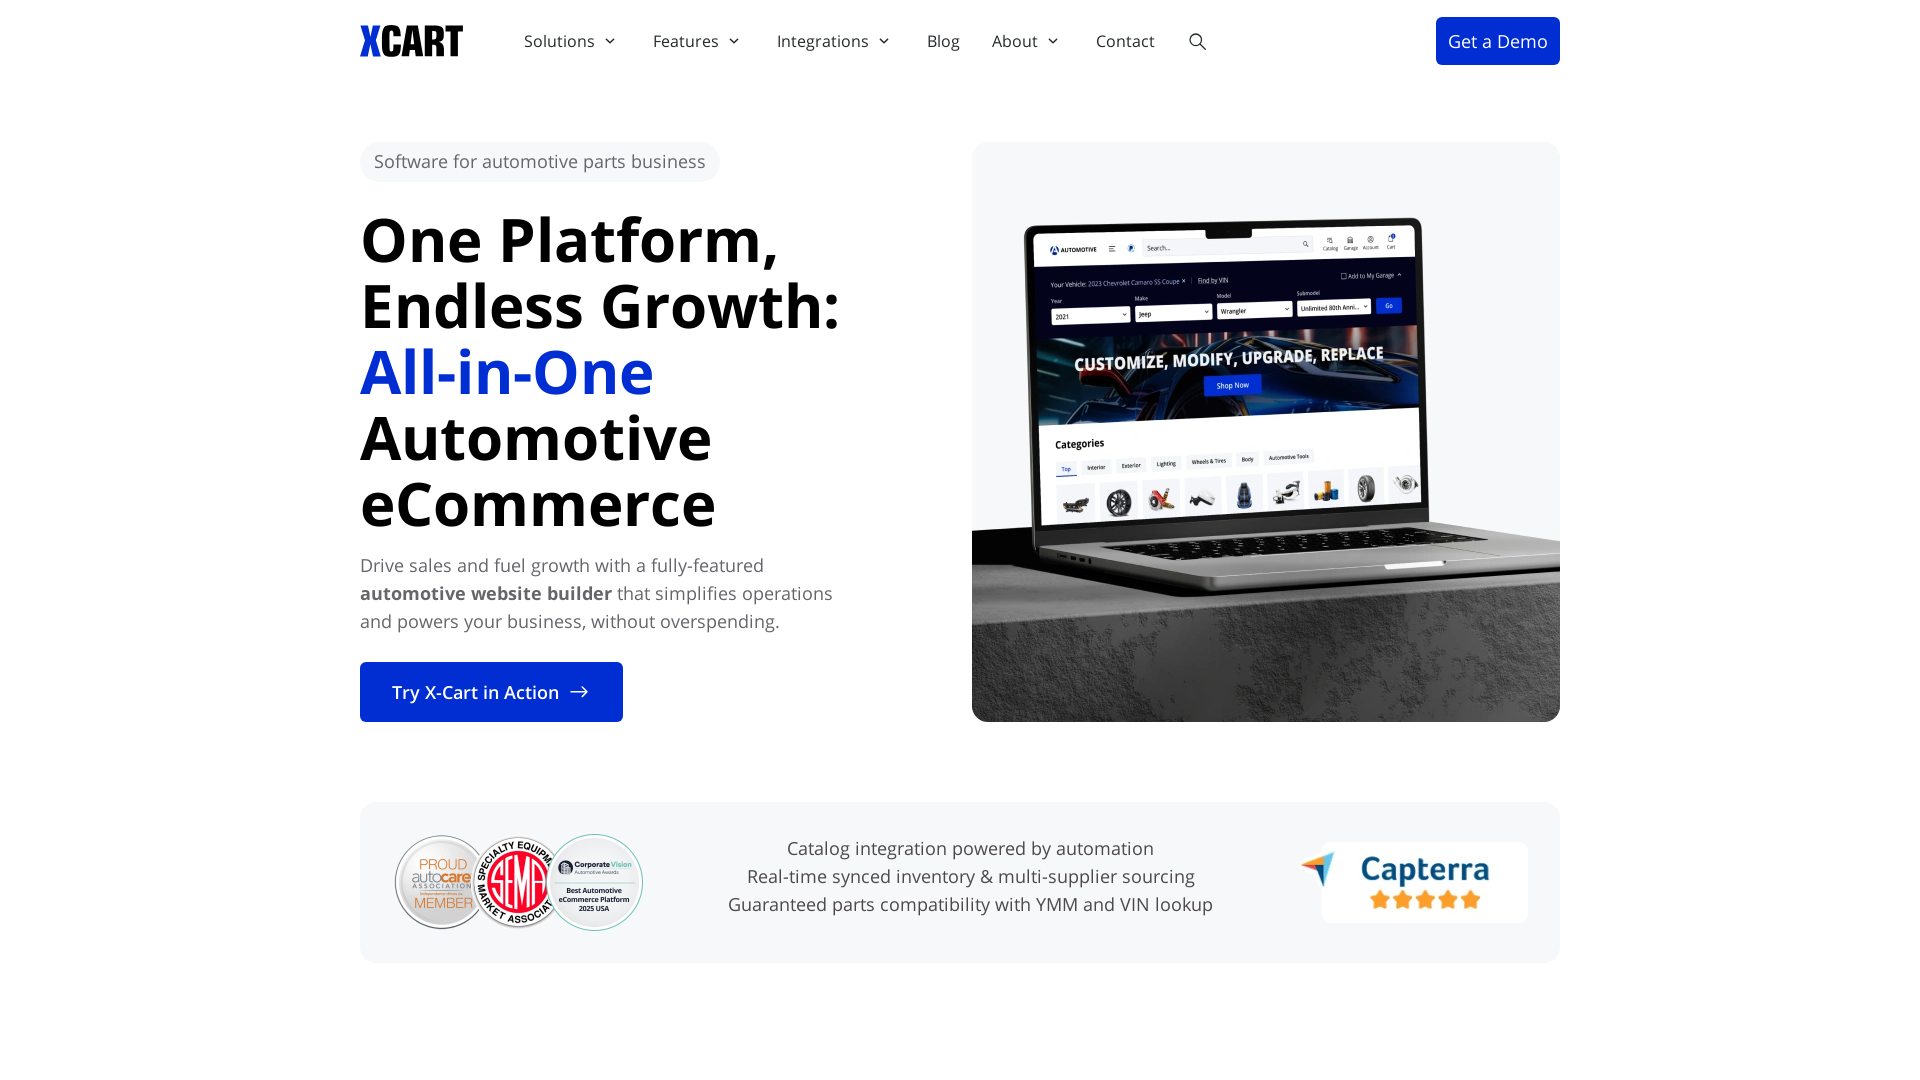

Retrieved page title: 'Automotive eCommerce Platform for Auto Parts Businesses'
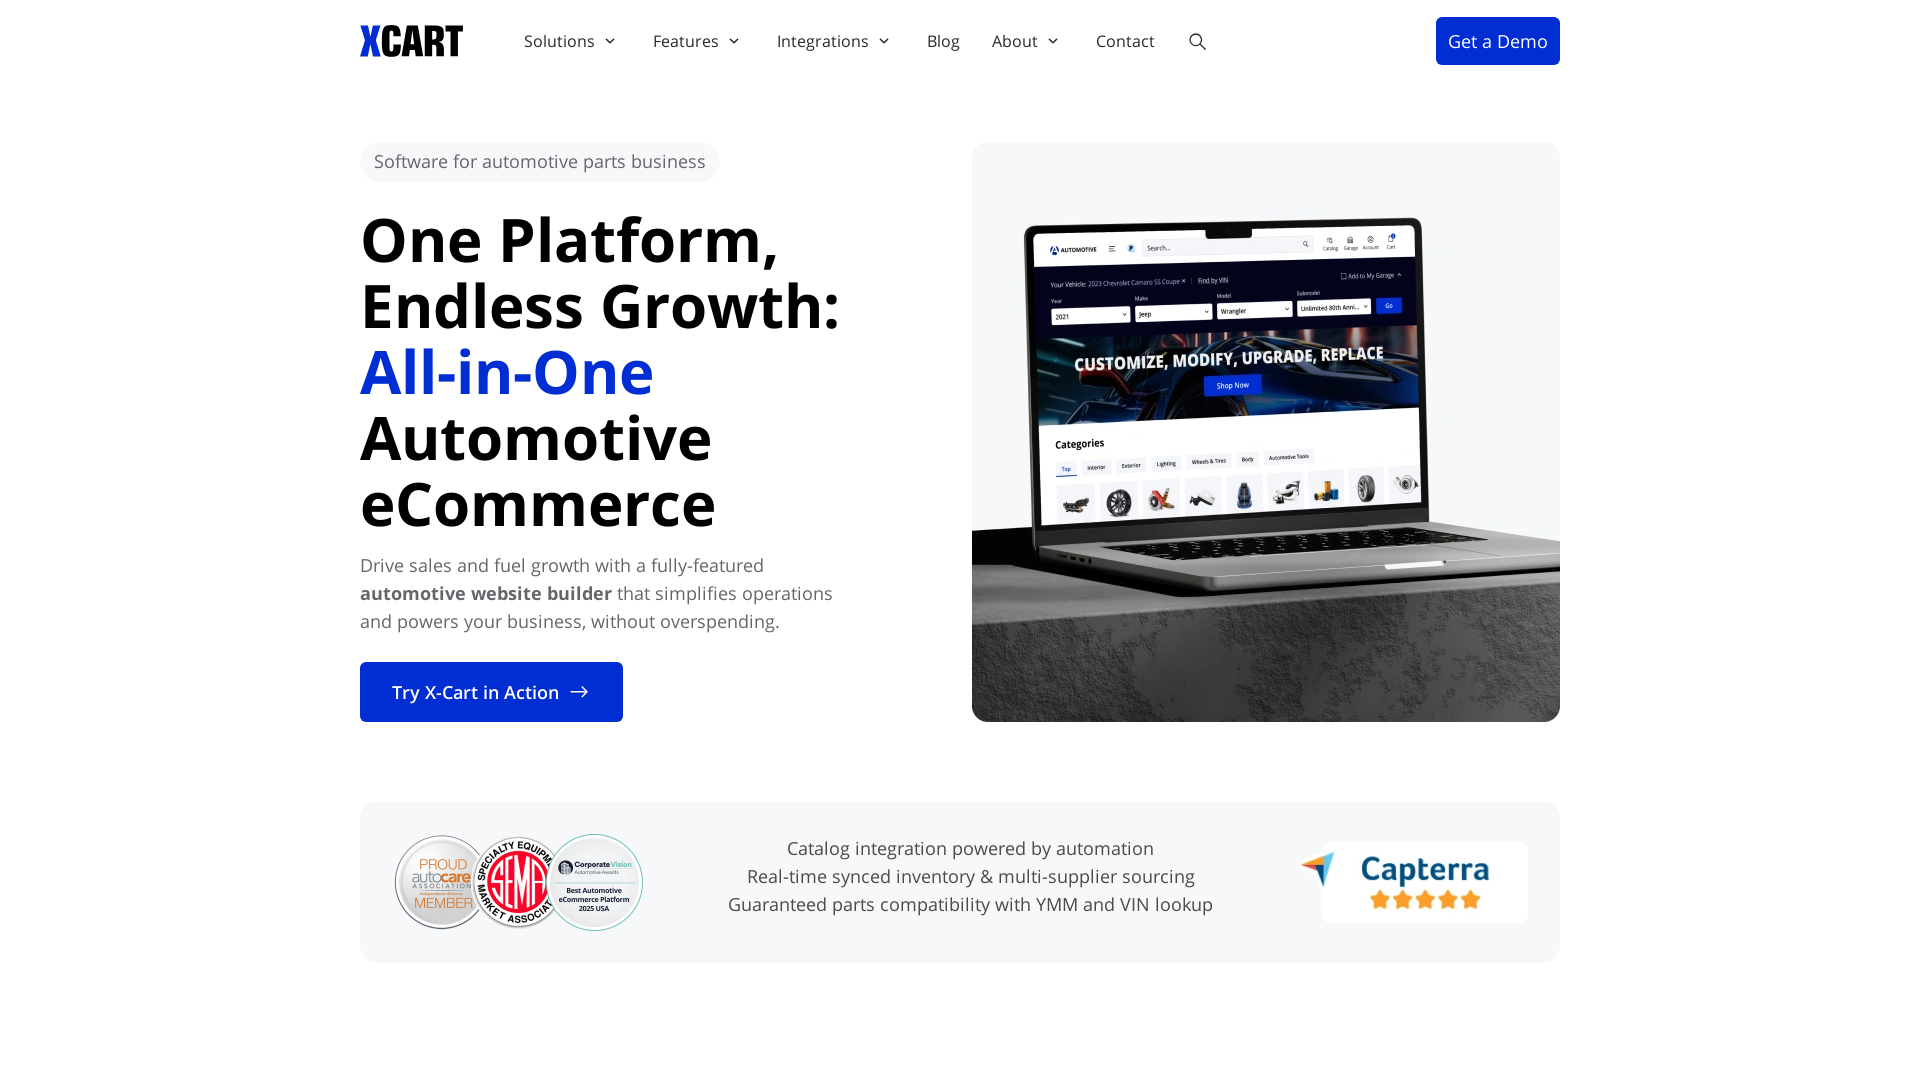

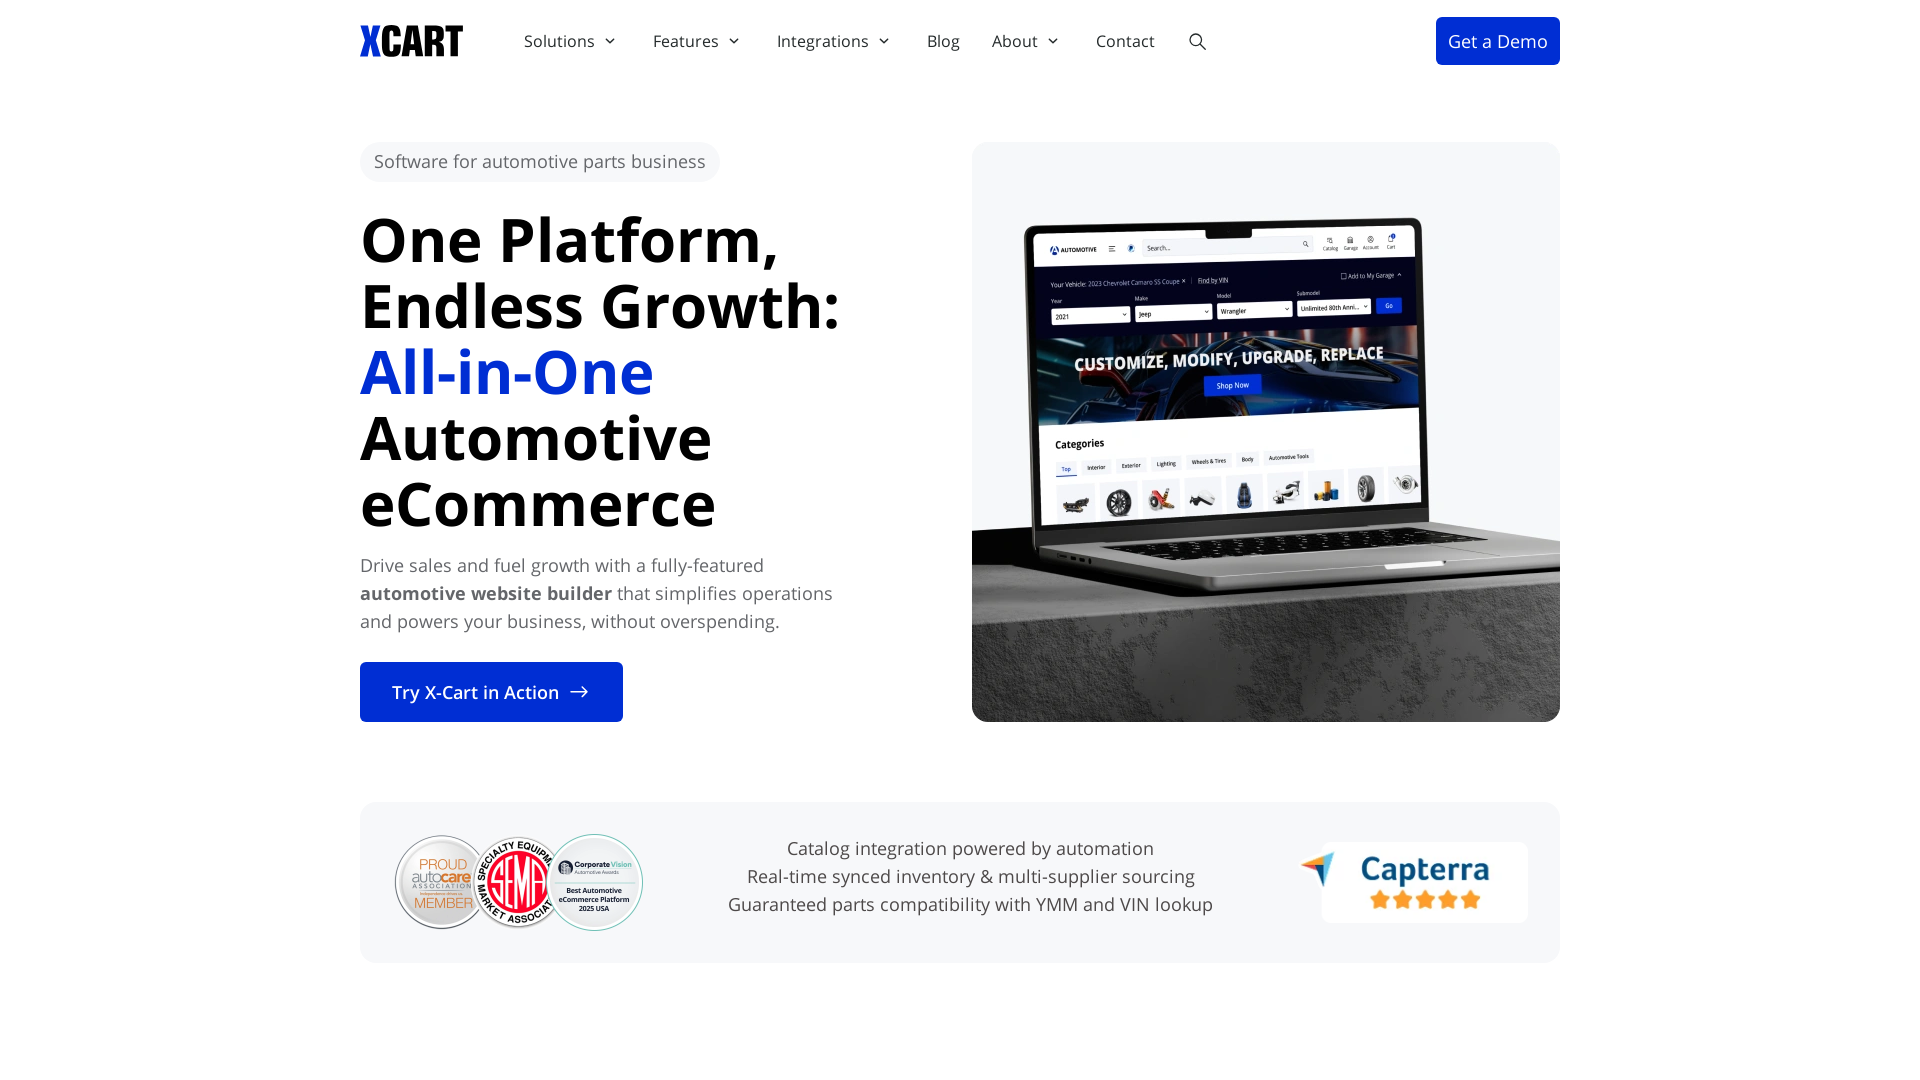